Tests JavaScript alert handling by clicking alert button and accepting the alert dialog

Starting URL: http://practice.cydeo.com/javascript_alerts

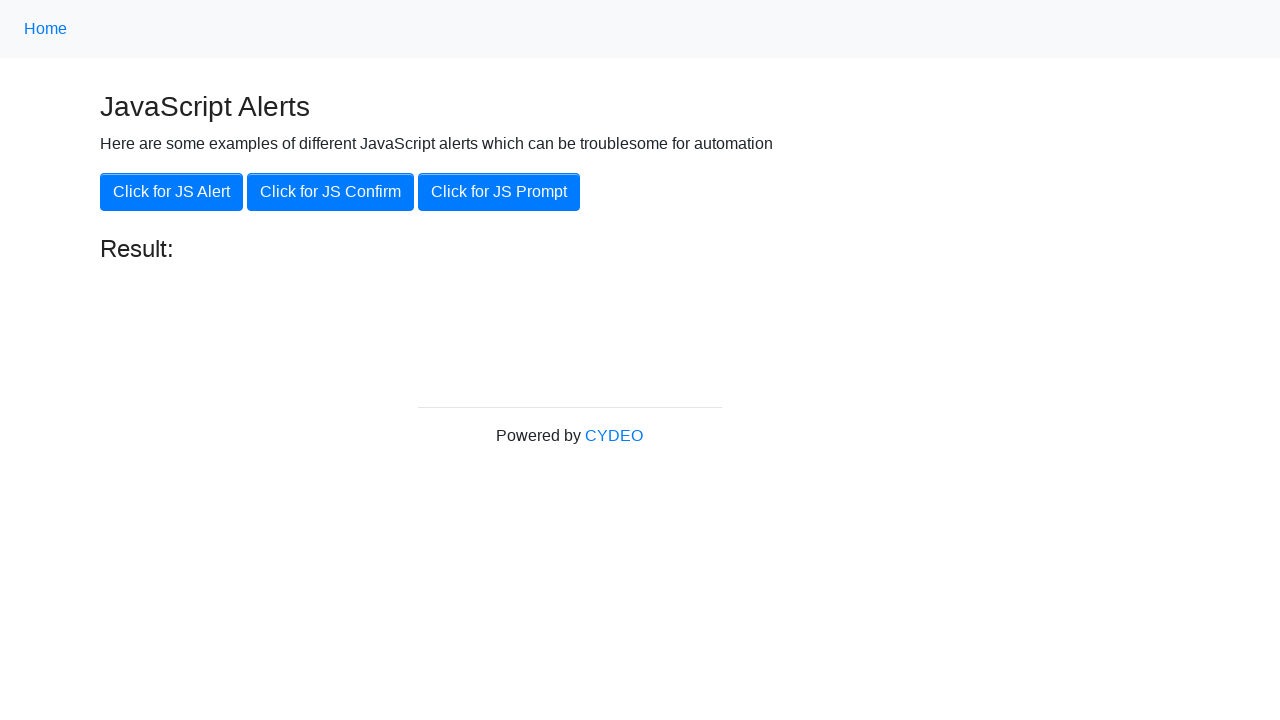

Clicked the Alert button to trigger JavaScript alert at (172, 192) on xpath=//button[contains(text(),'Alert')]
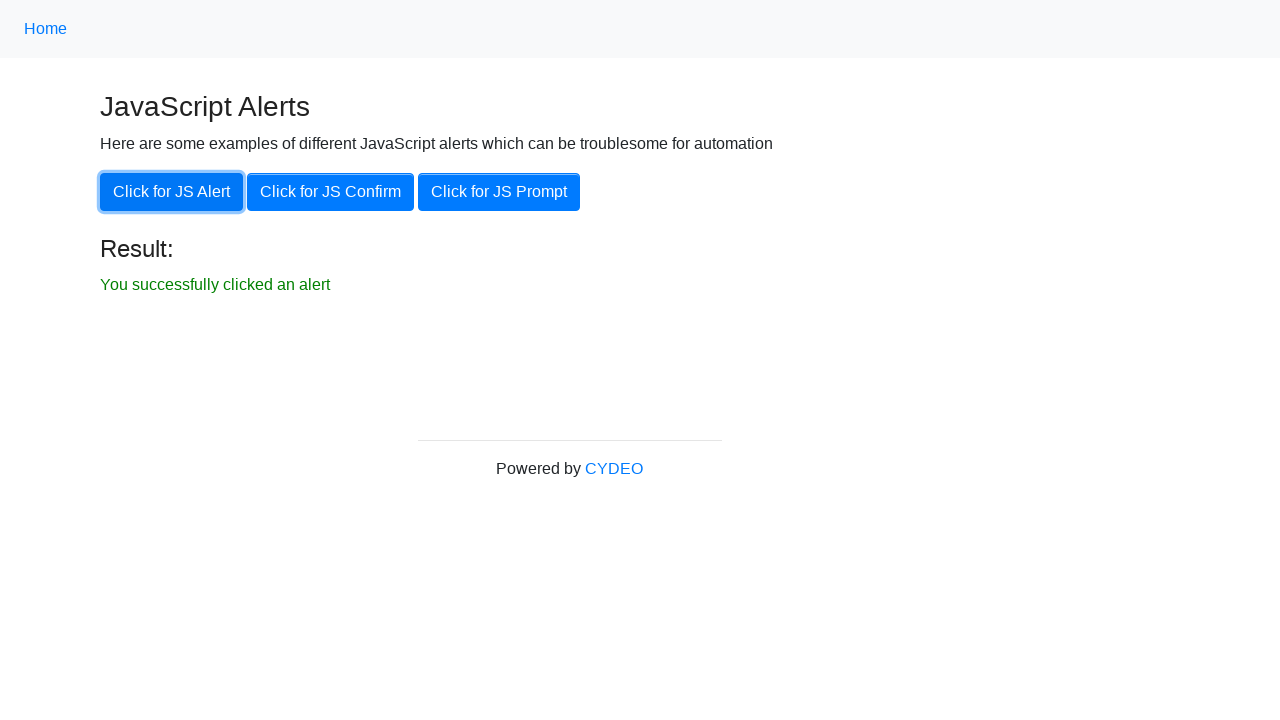

Set up dialog handler to accept alerts
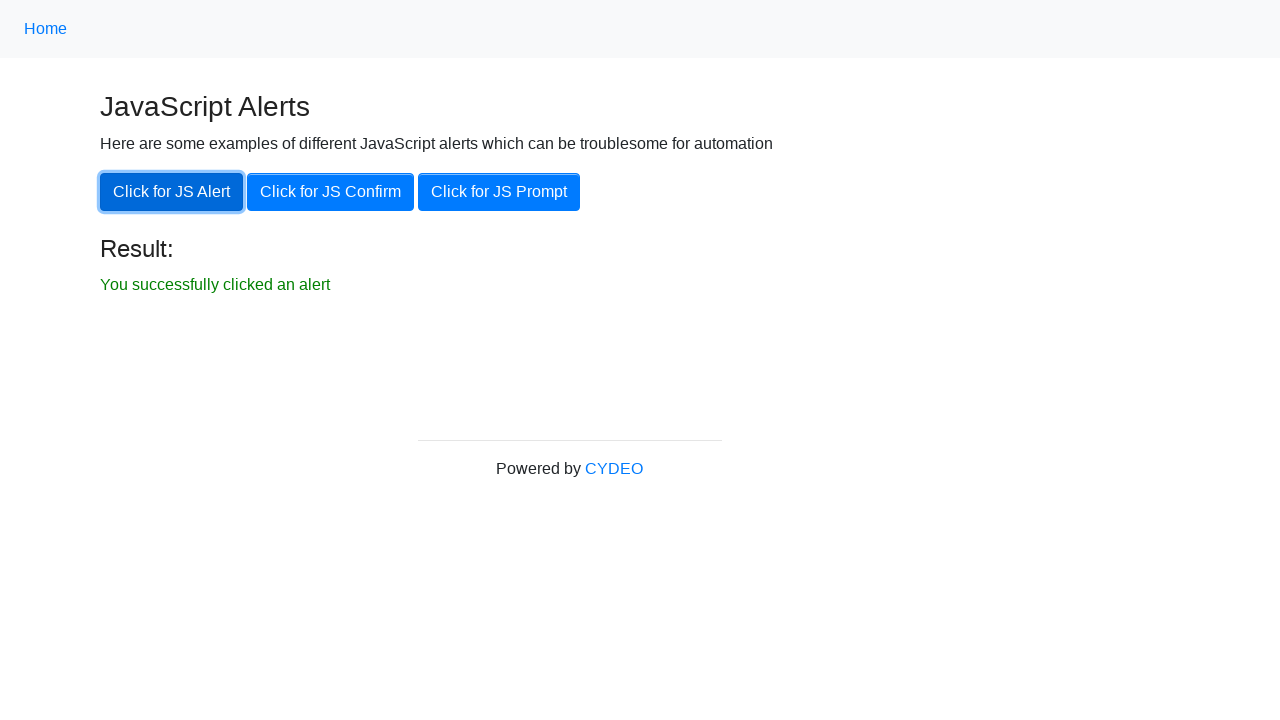

Clicked the Alert button to trigger the alert dialog at (172, 192) on xpath=//button[contains(text(),'Alert')]
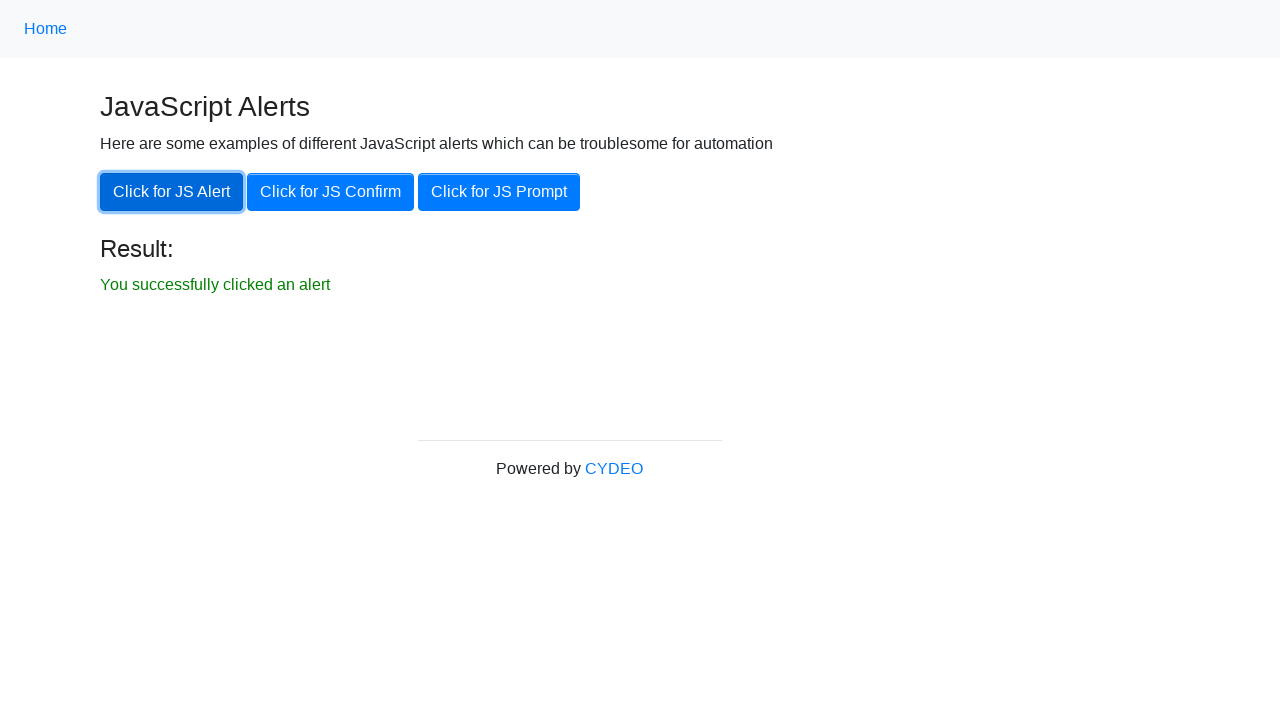

Verified success message 'You successfully clicked an alert' appeared
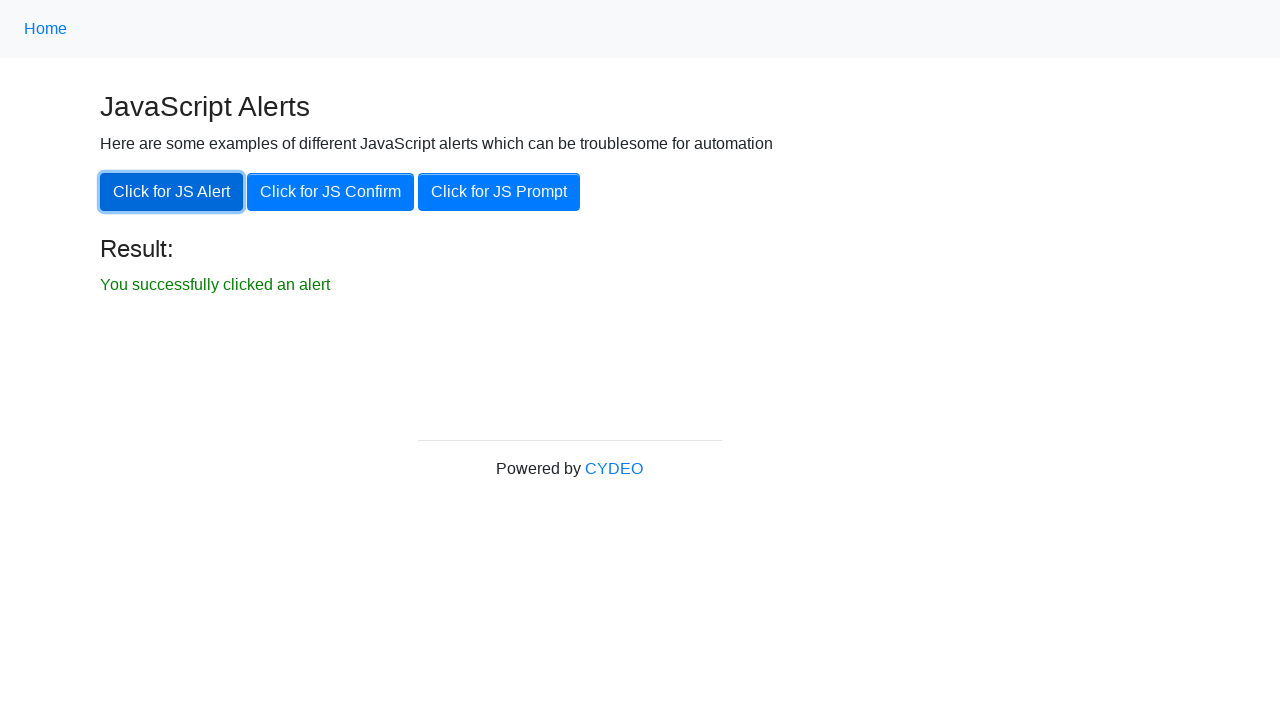

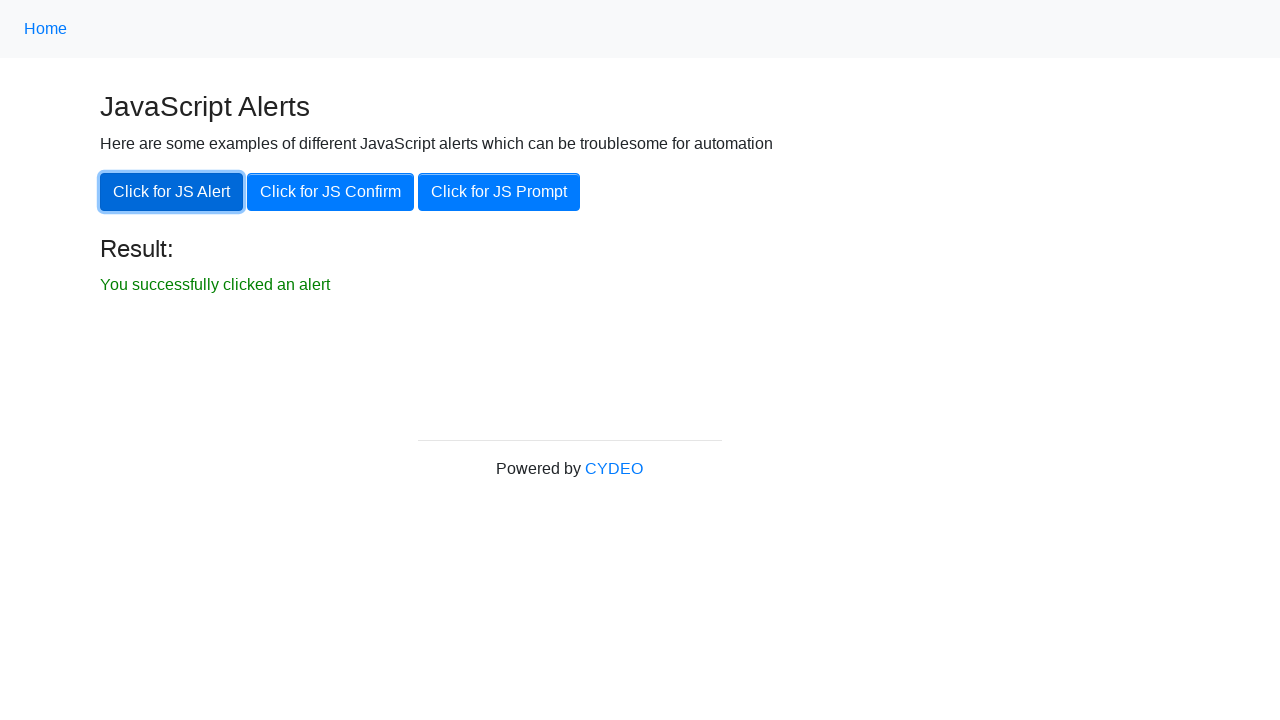